Tests drag functionality by dragging an element to a new position

Starting URL: https://jqueryui.com/draggable/

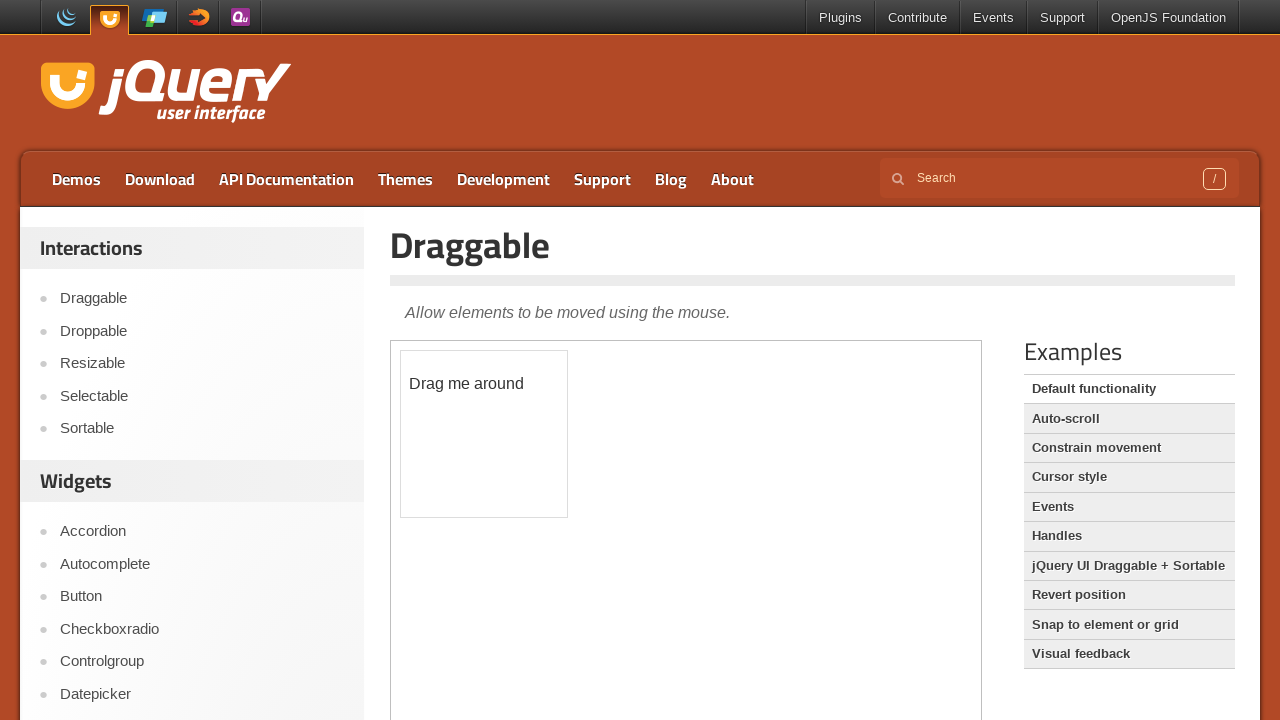

Located iframe containing draggable element
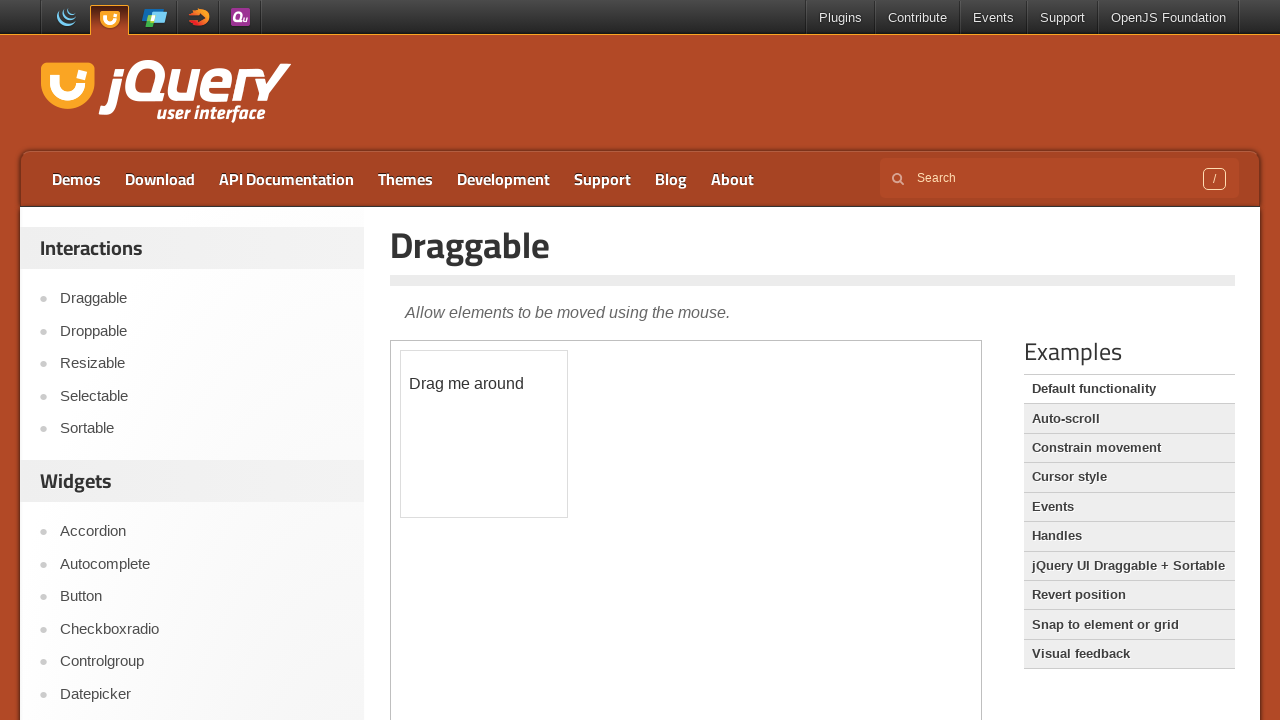

Located draggable element with id 'draggable'
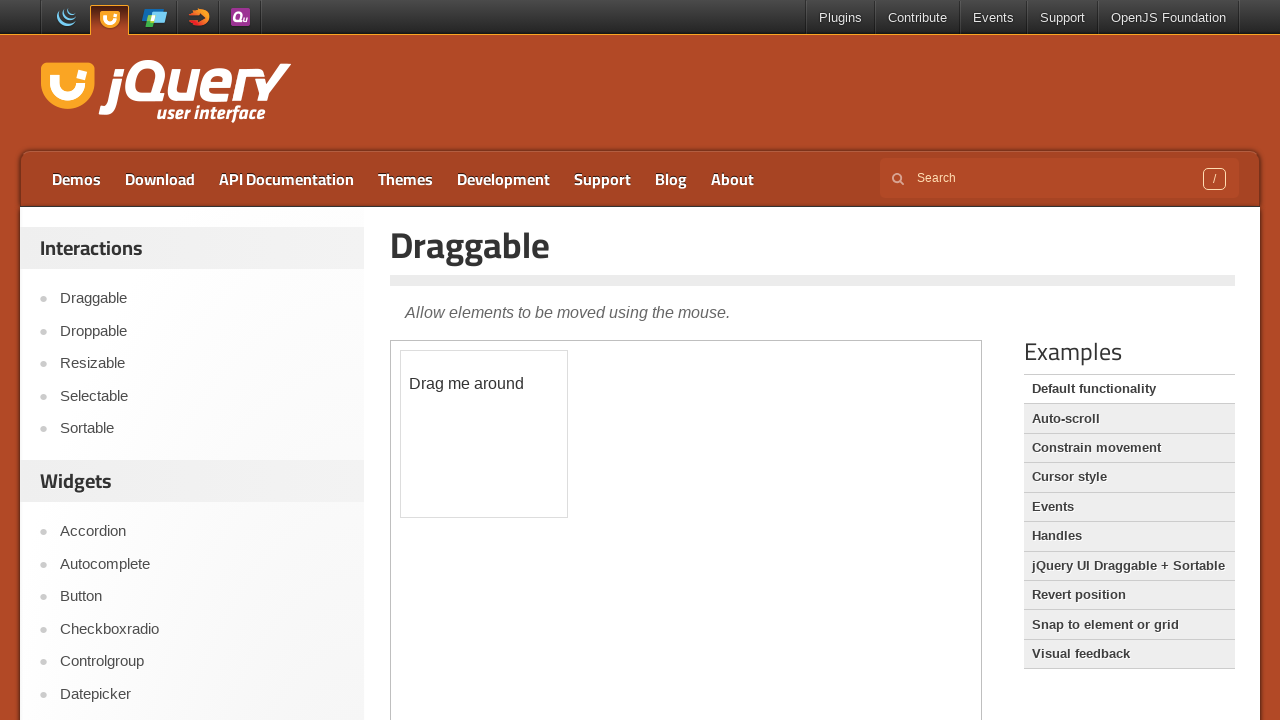

Dragged element to new position (50px right, 50px down) at (451, 401)
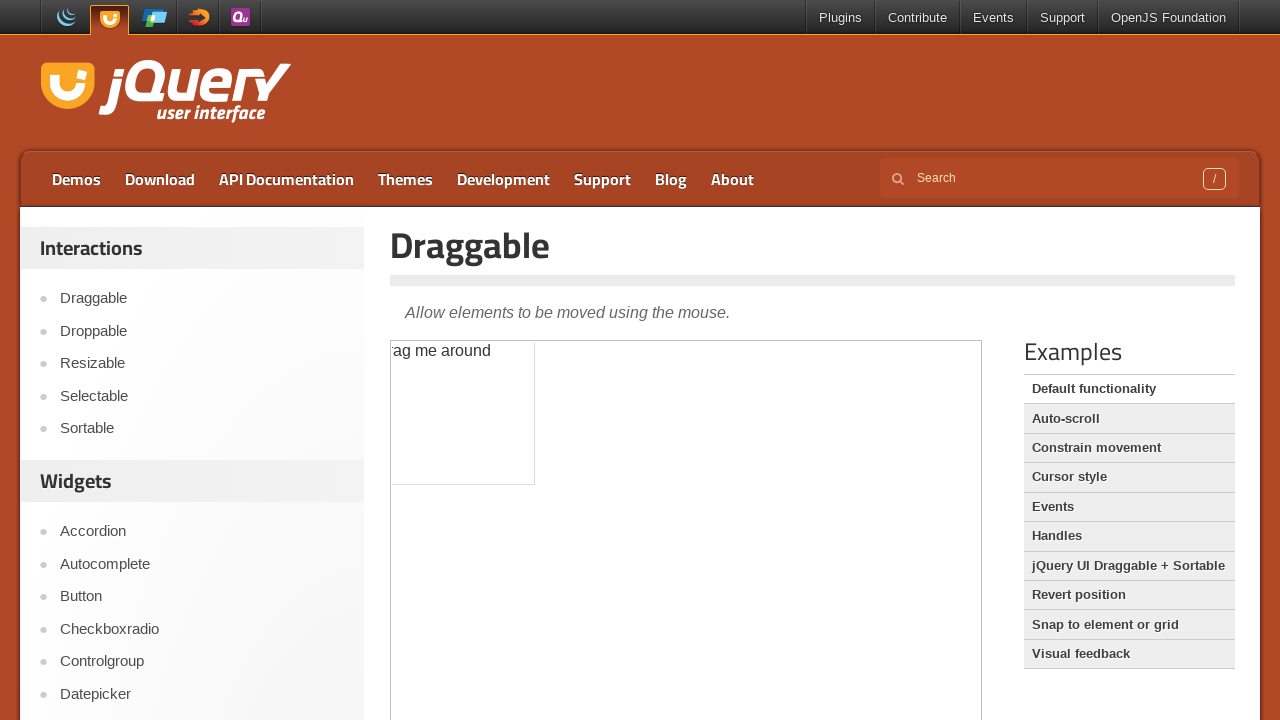

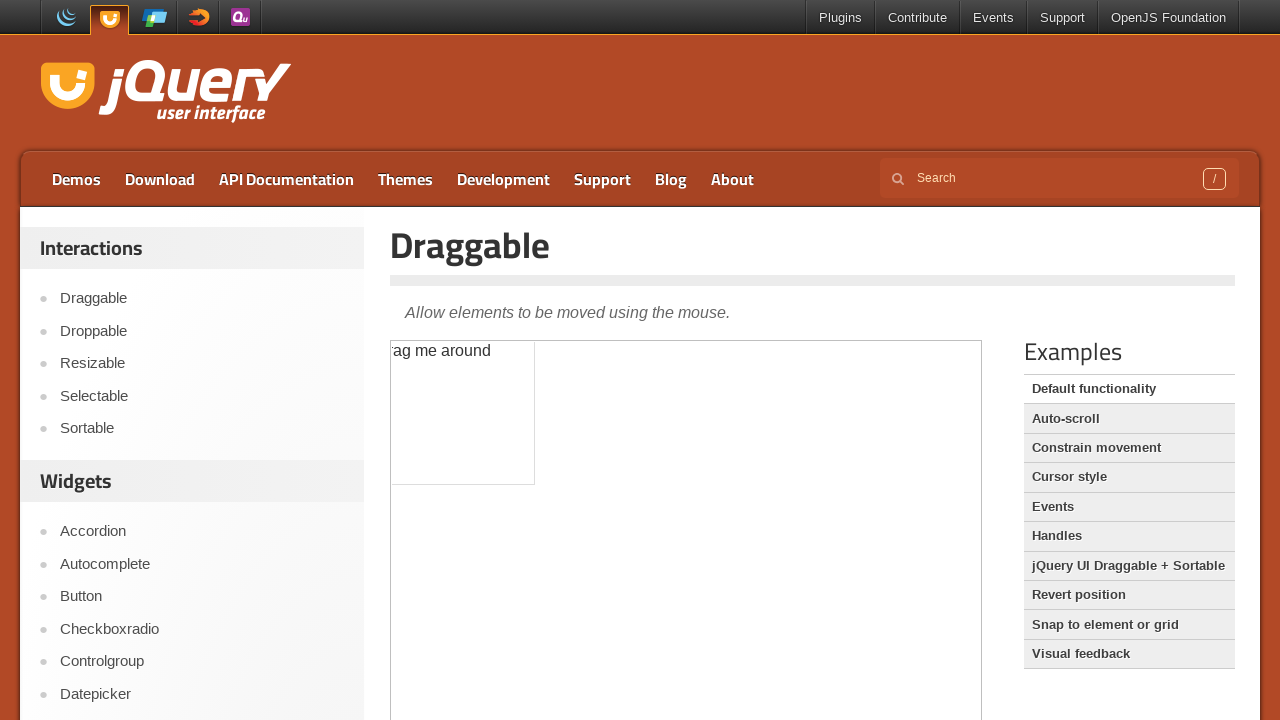